Navigates to Electronics category and verifies that search and location input fields are visible along with filter options

Starting URL: https://www.olx.ua/uk/

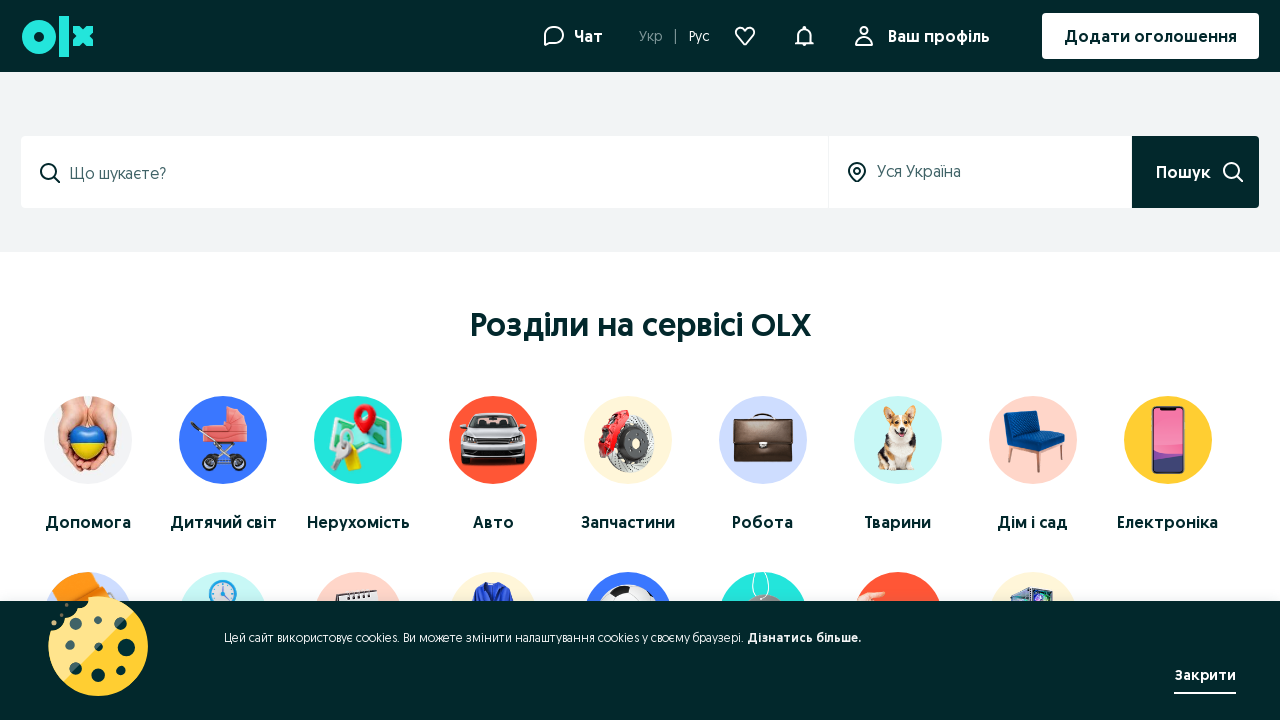

Clicked on Electronics category link at (1168, 464) on xpath=//a[@data-testid='cat-37']
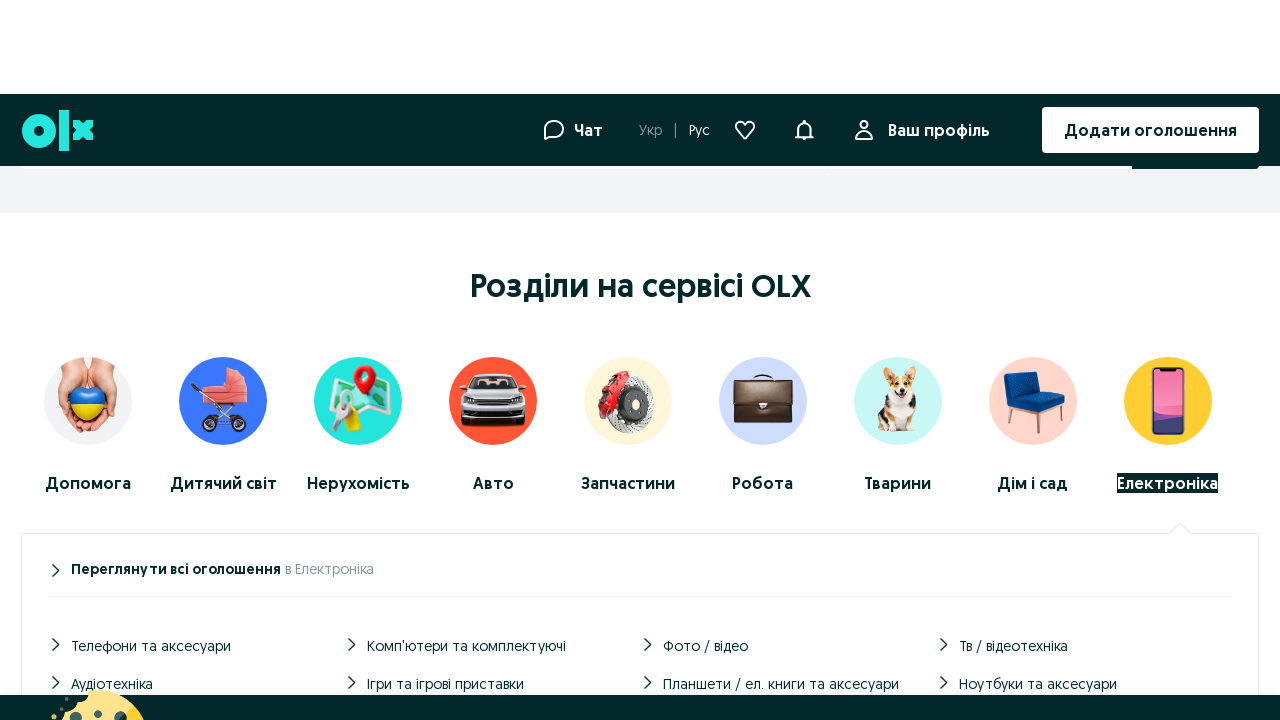

Clicked on Electronics subcategory link at (640, 223) on xpath=//a[@data-testid='sub-cat-37-root-link']
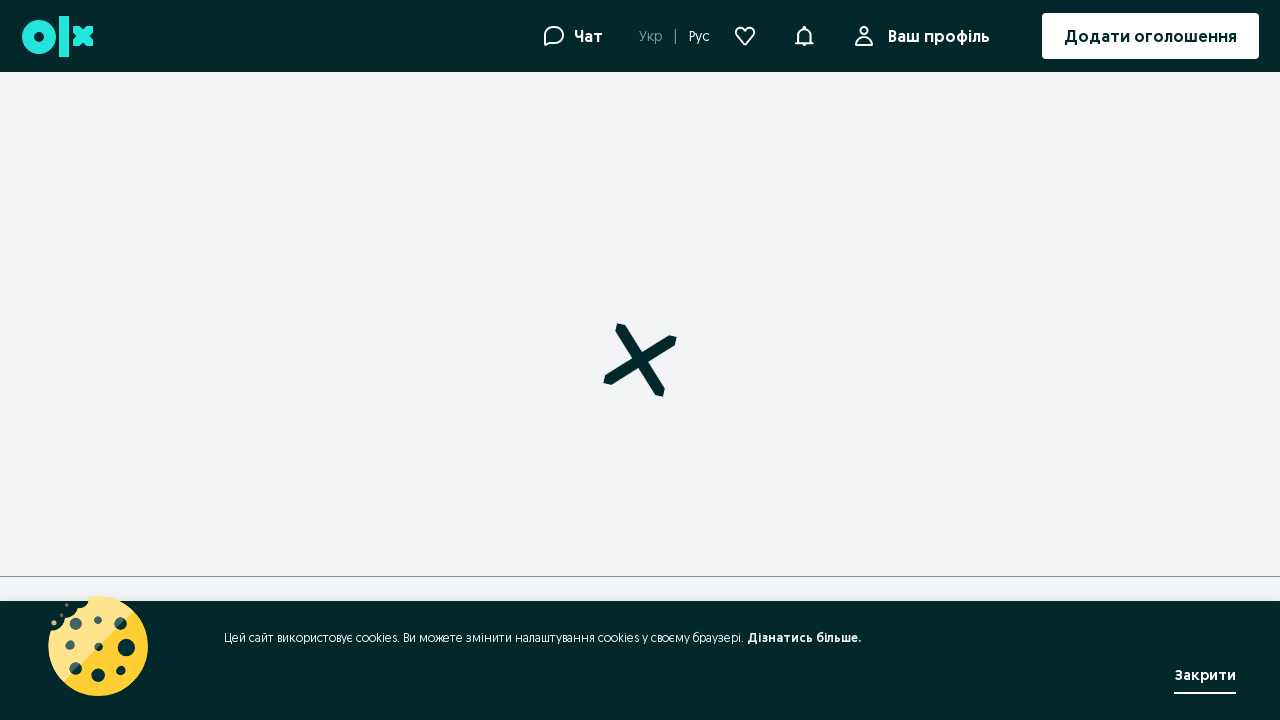

Located search input field
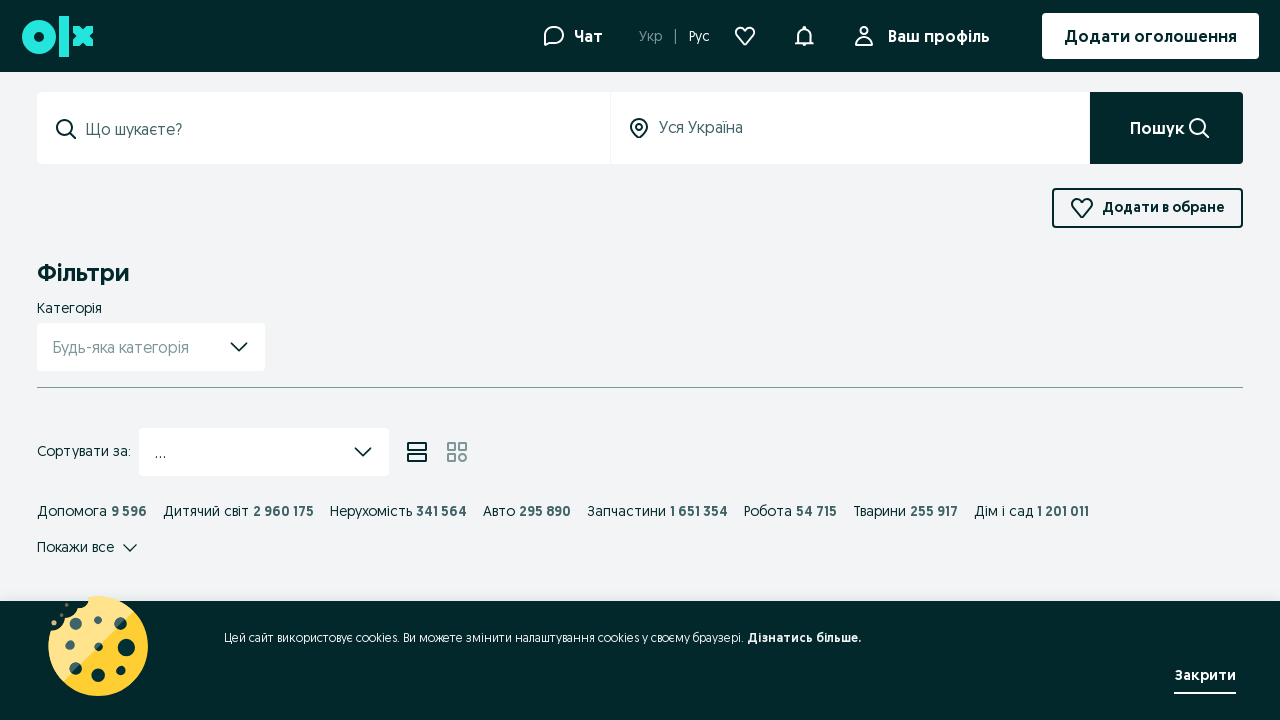

Verified search input field is visible
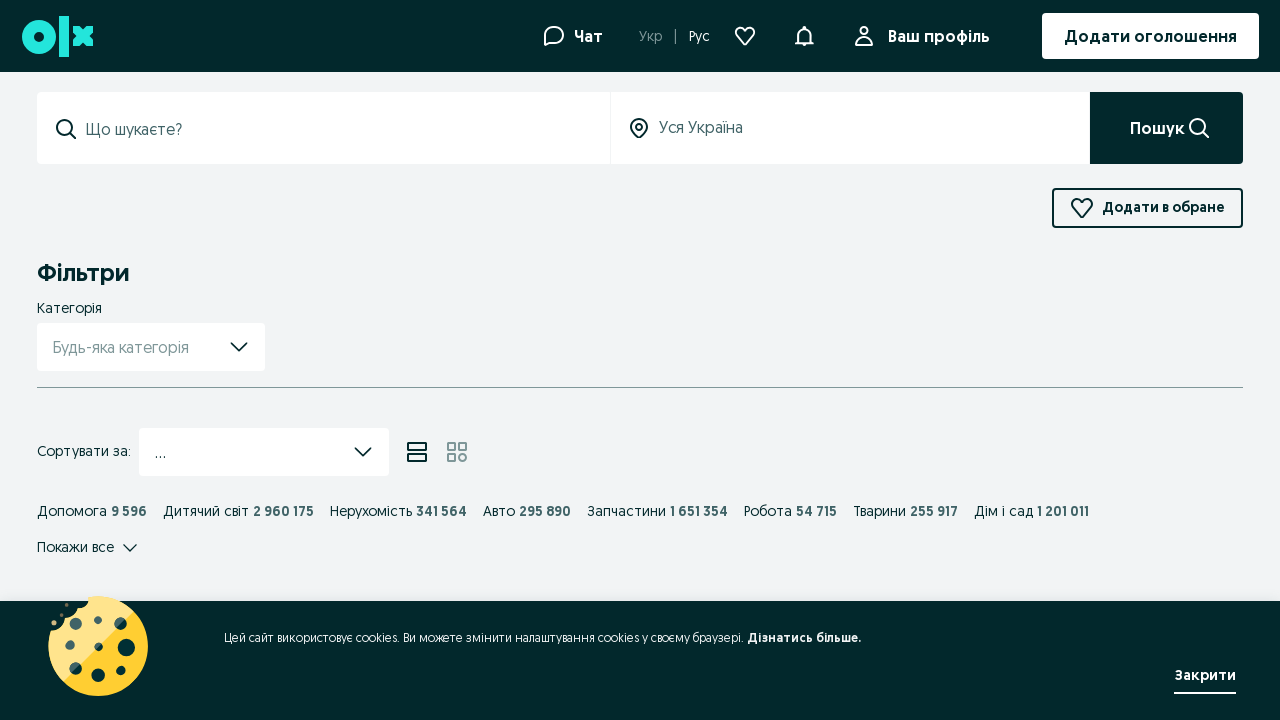

Located location input field
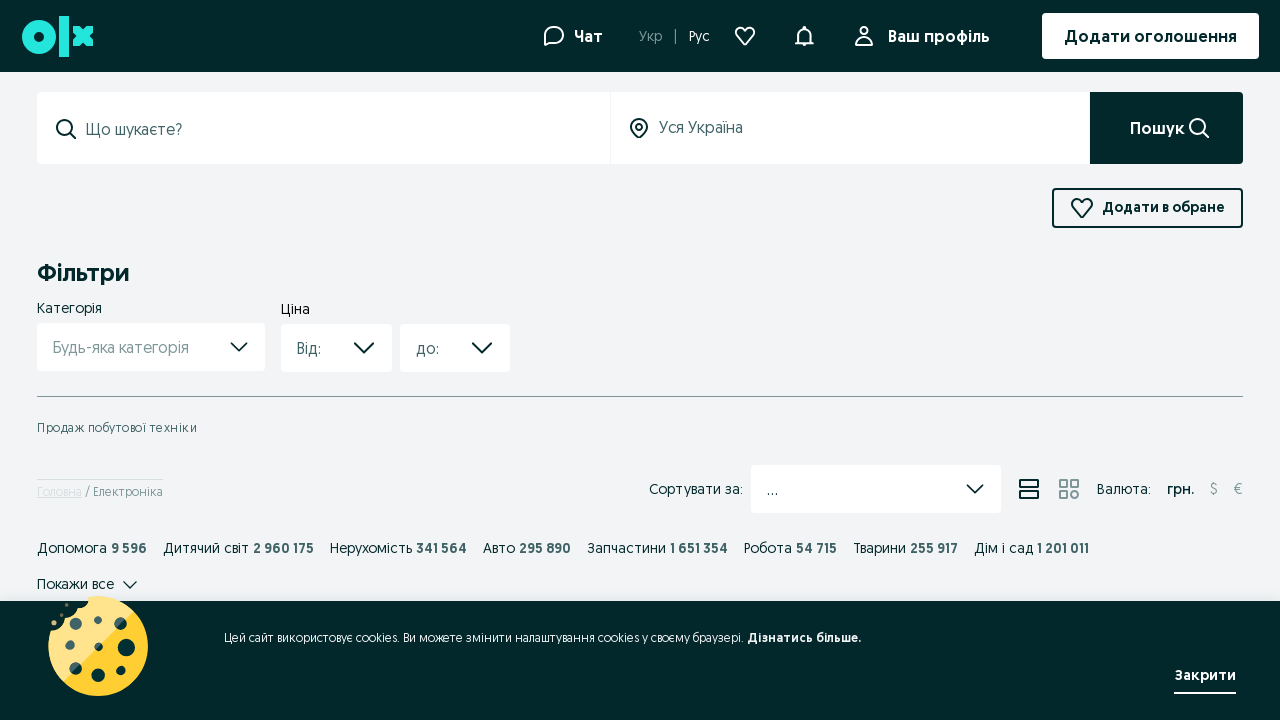

Verified location input field is visible
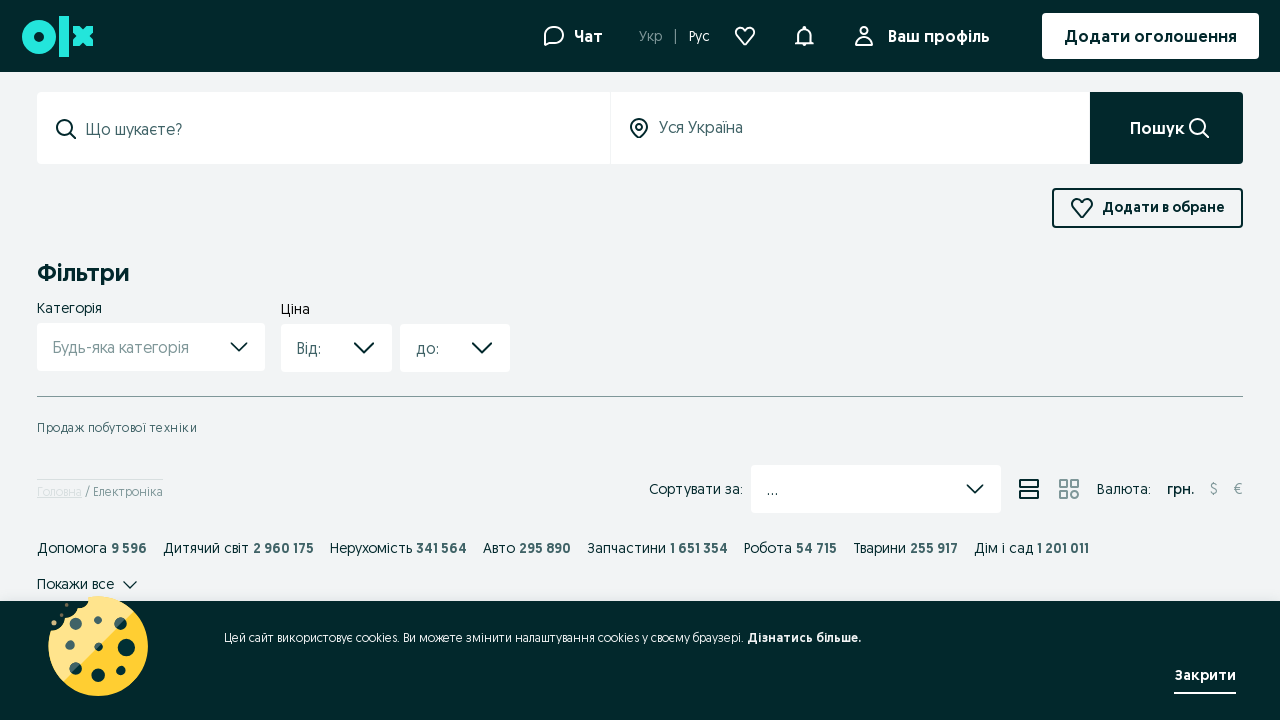

Located filter options container
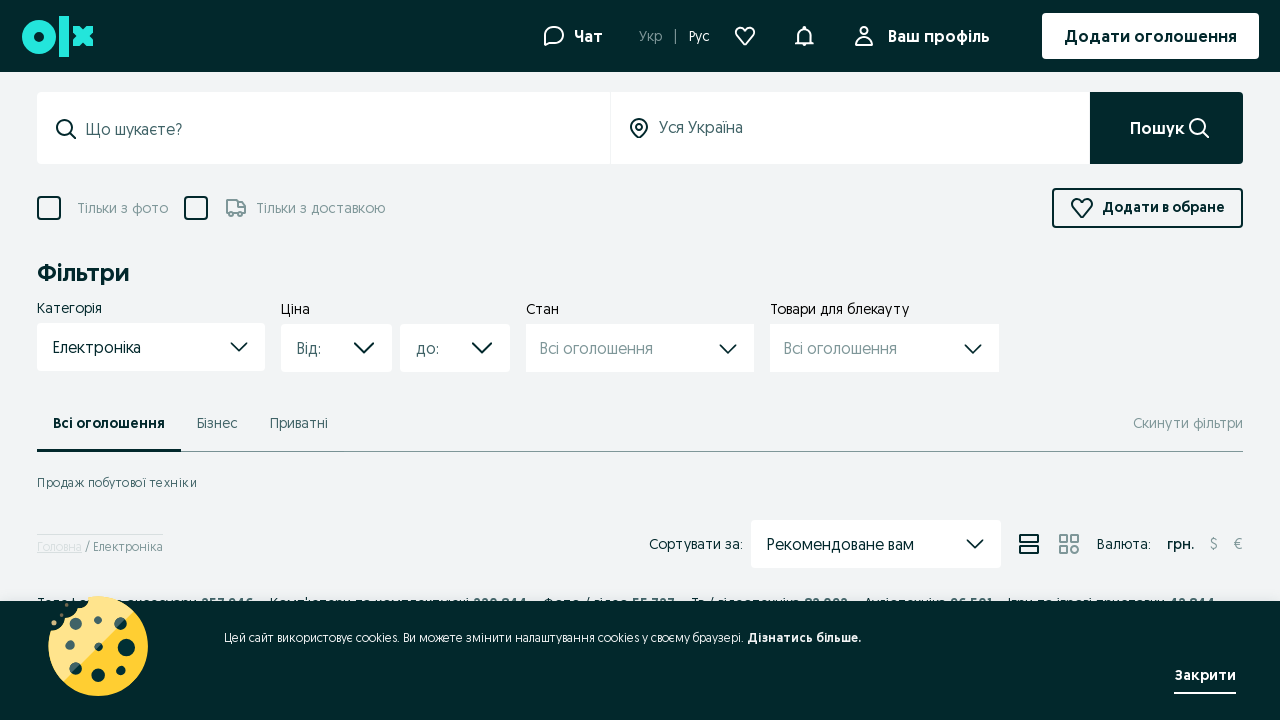

Verified 'Категорія' filter option is present
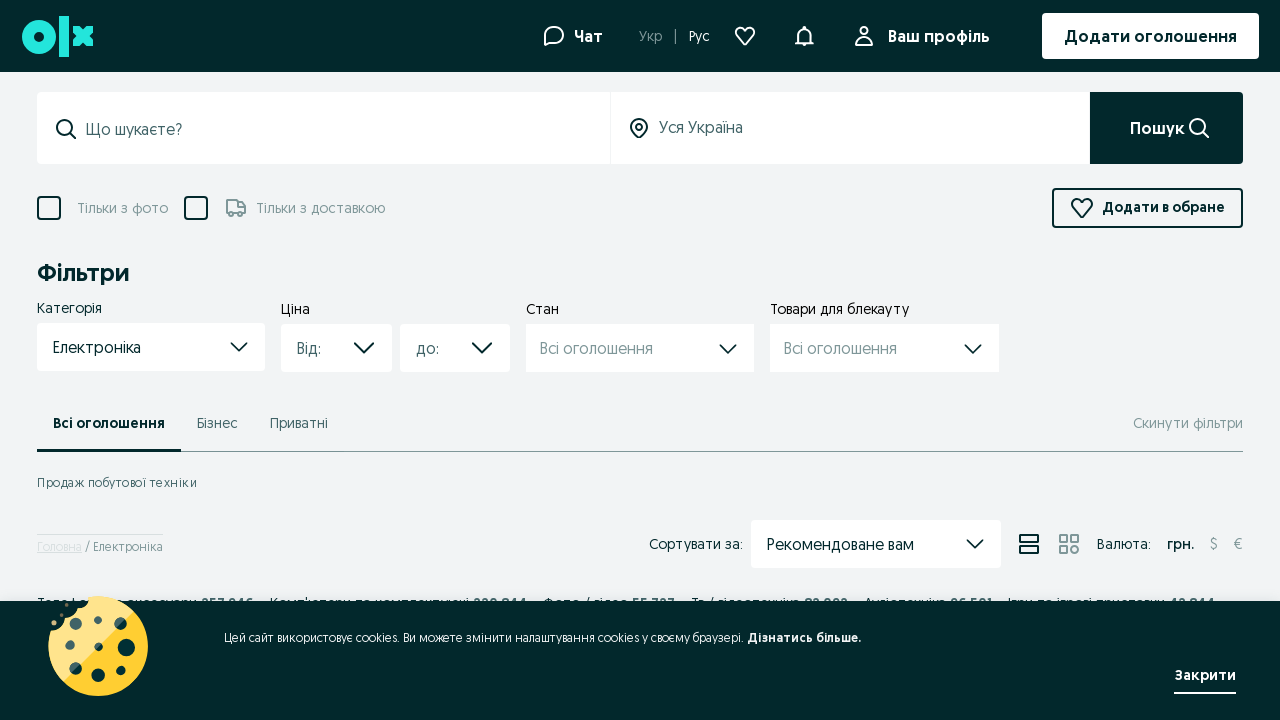

Verified 'Ціна' filter option is present
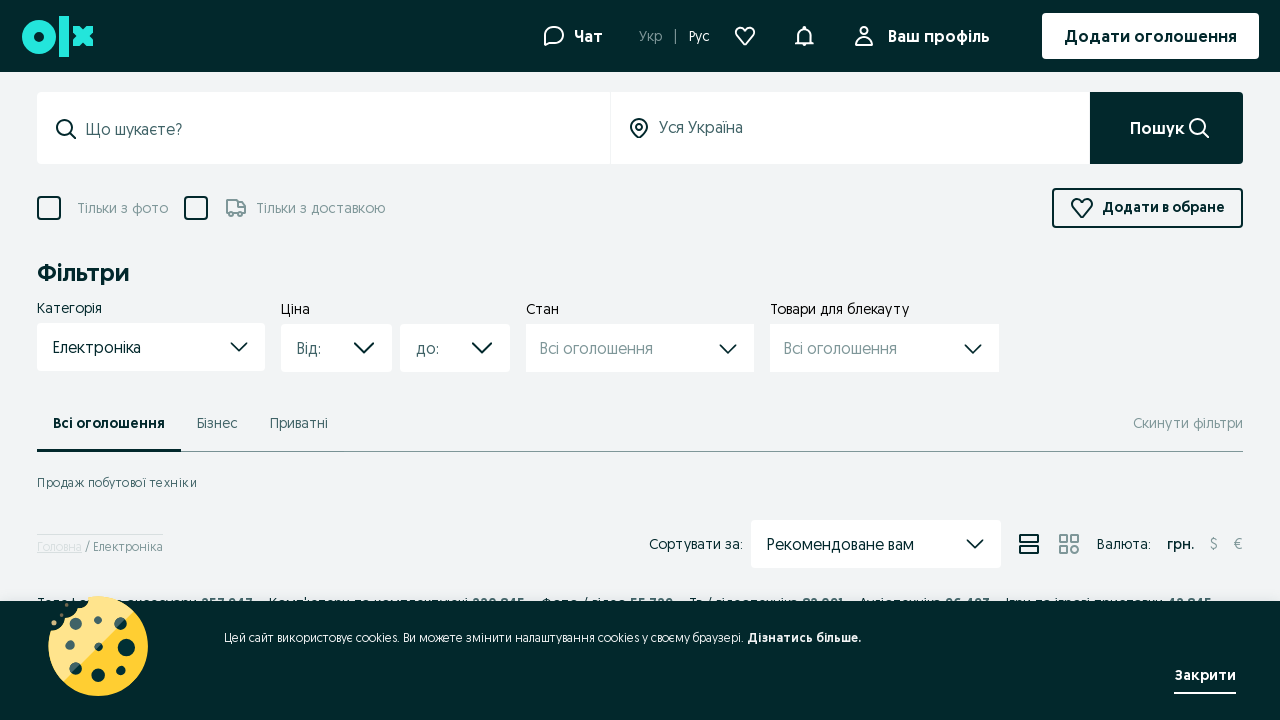

Verified 'Стан' filter option is present
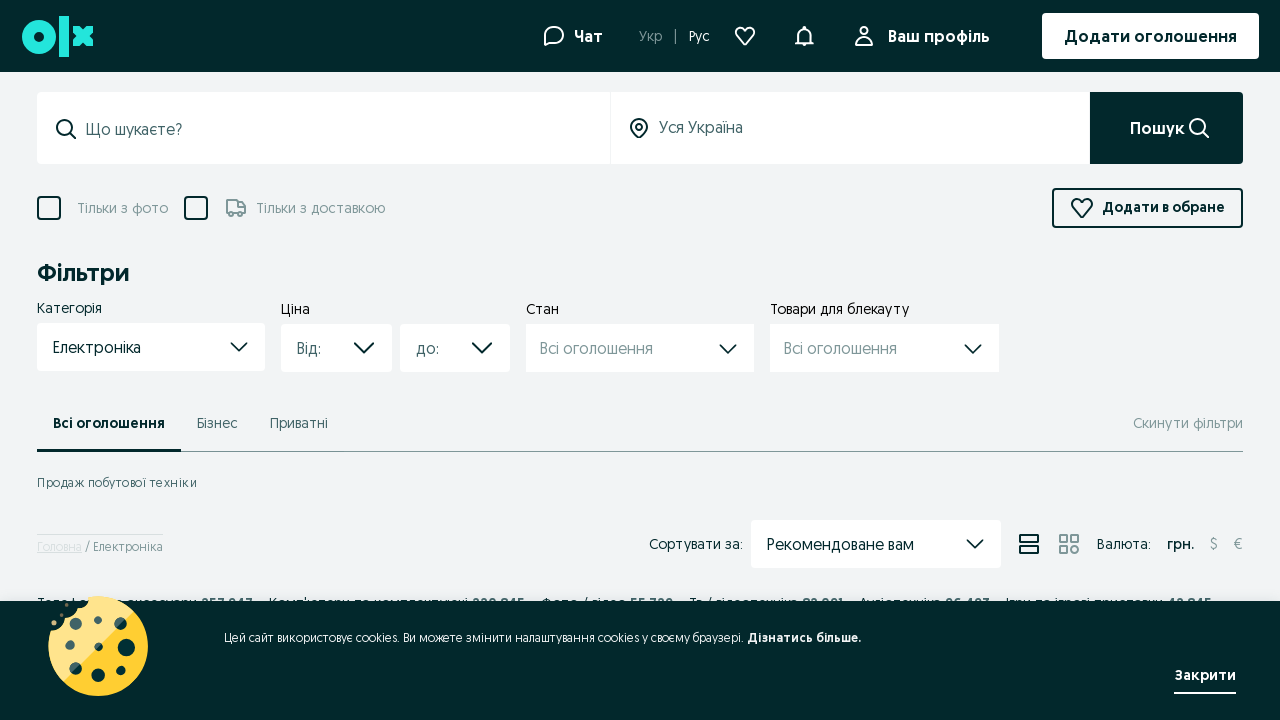

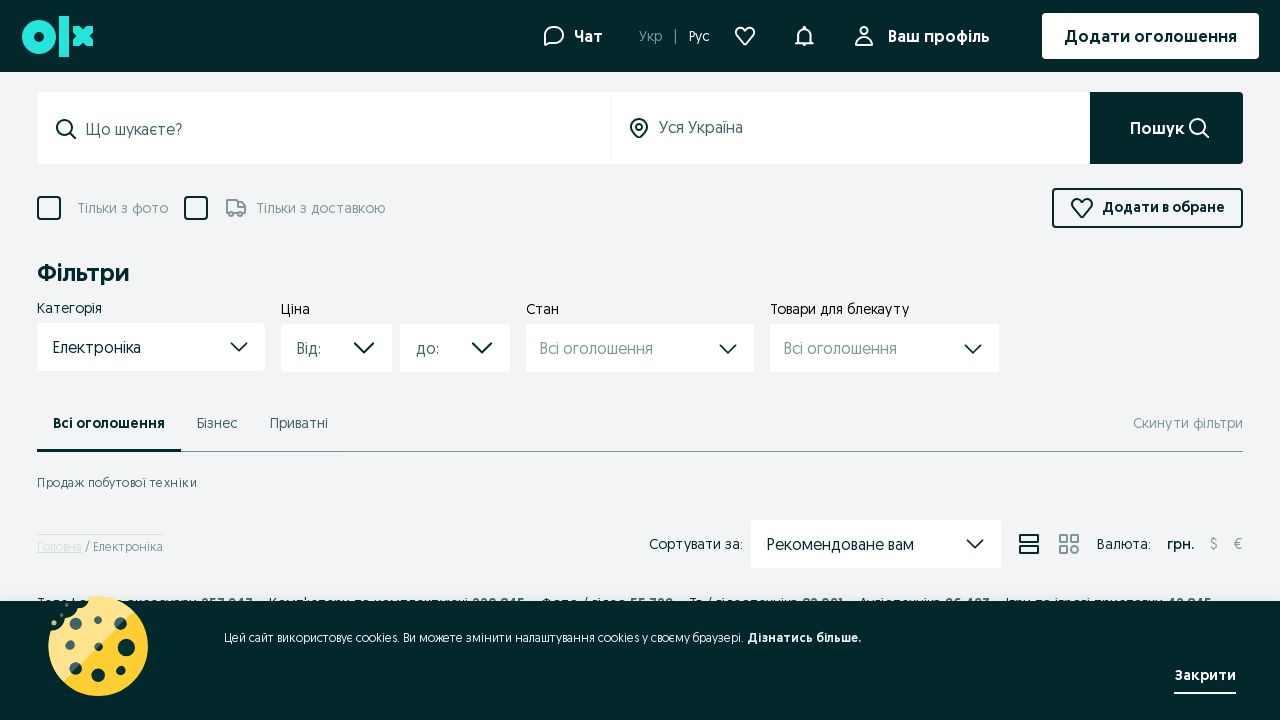